Navigates to BrowserStack homepage and verifies the page title contains "BrowserStack"

Starting URL: https://www.browserstack.com/

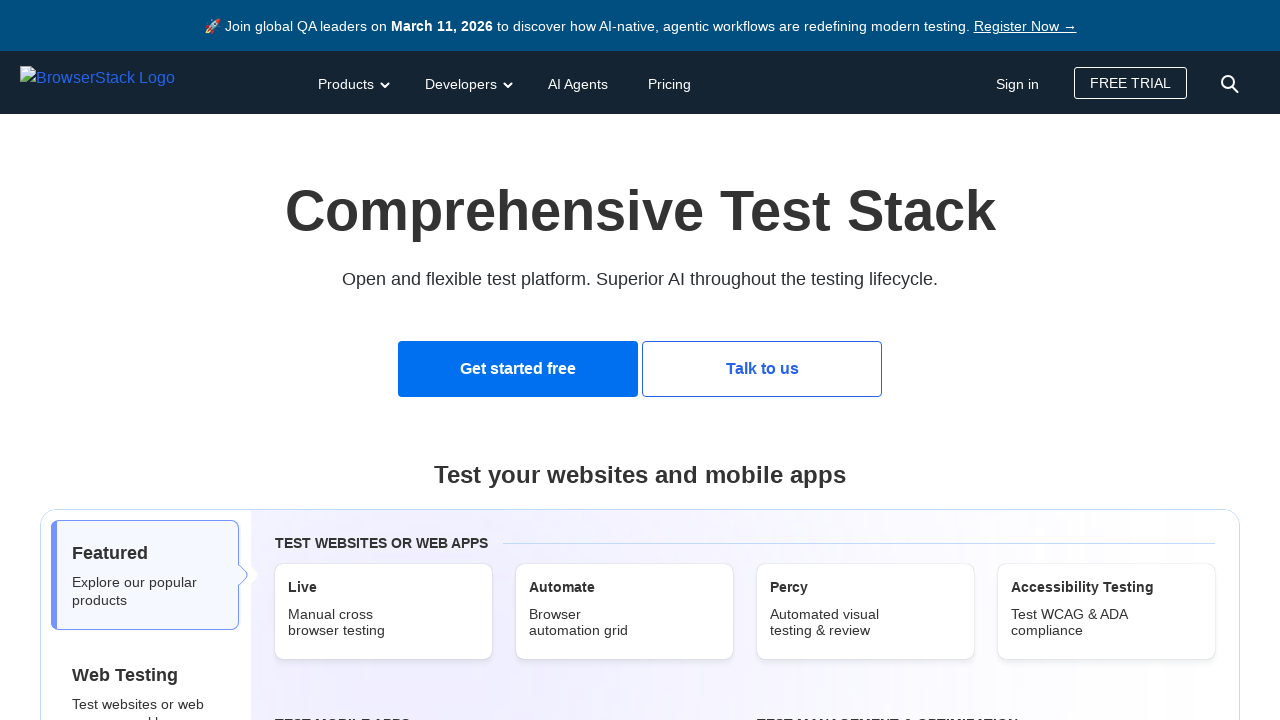

Navigated to BrowserStack homepage
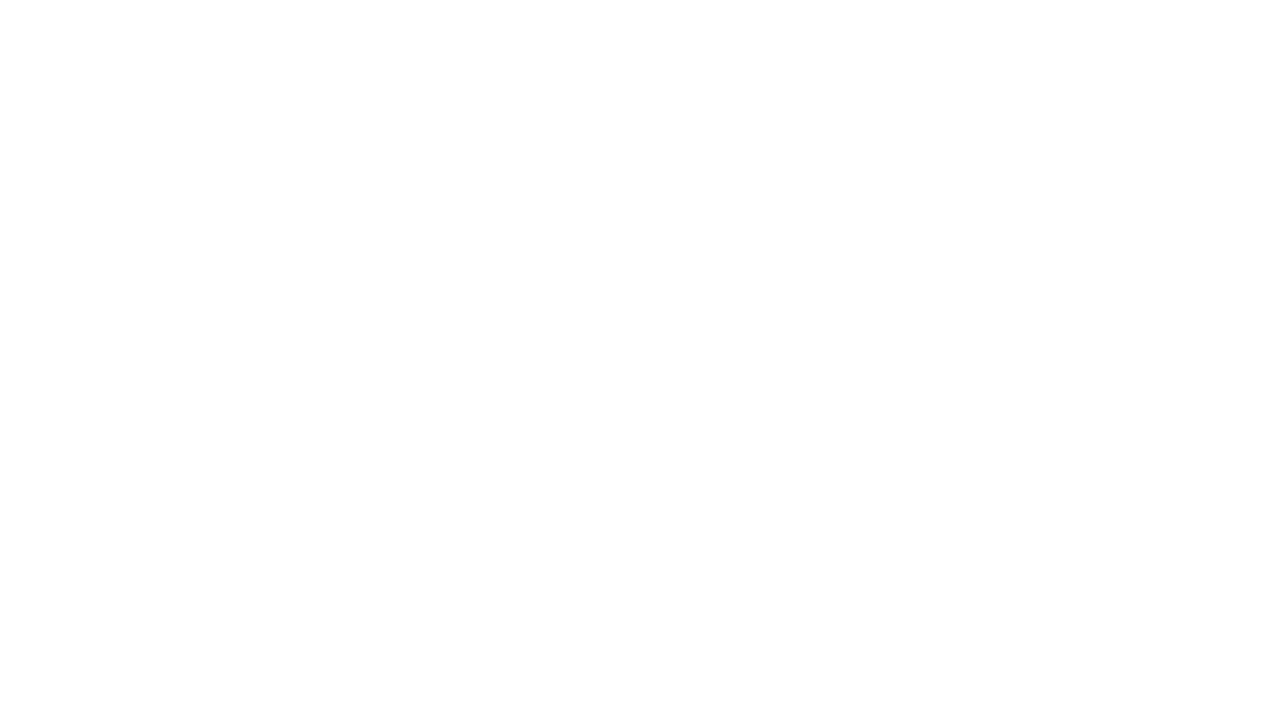

Page loaded - DOM content ready
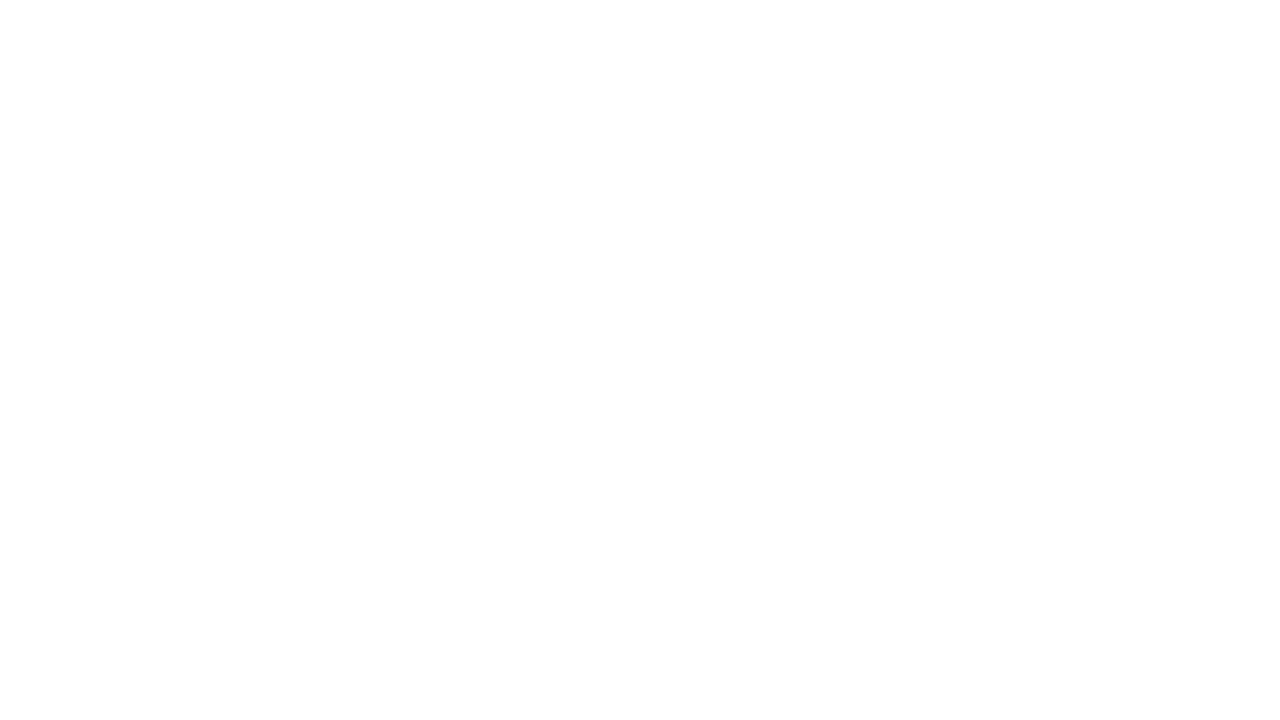

Verified page title contains 'BrowserStack'
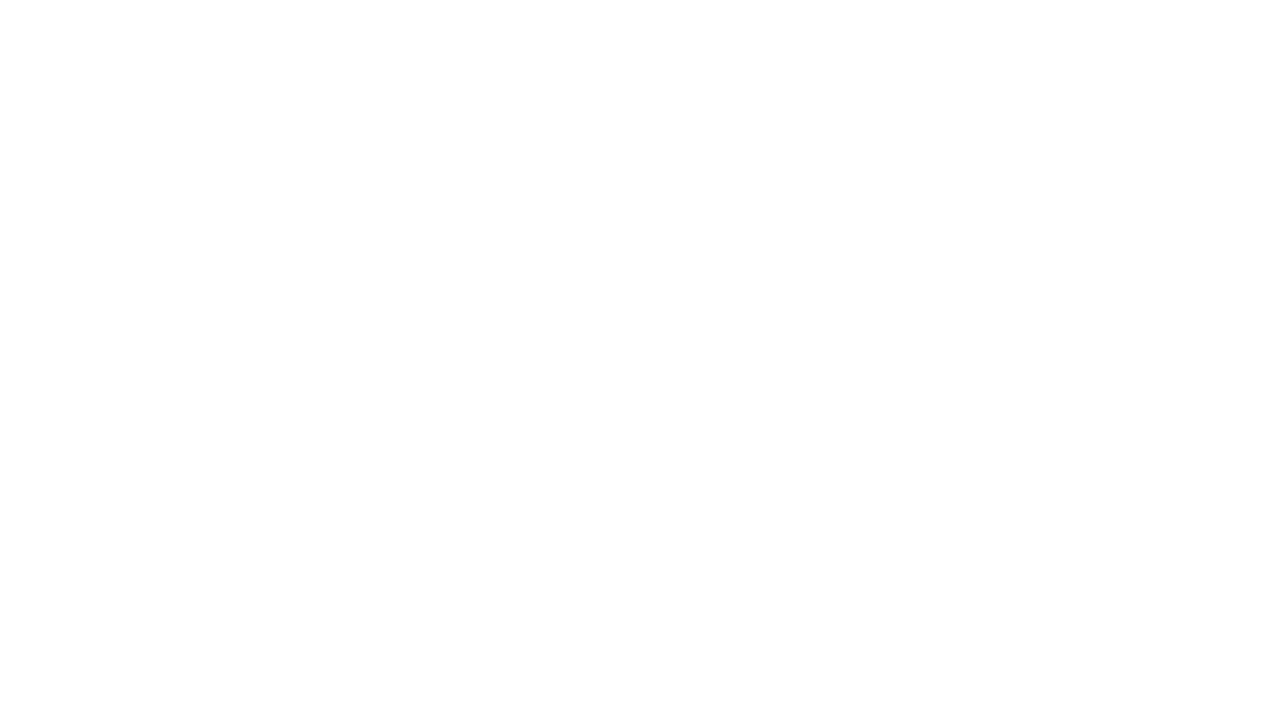

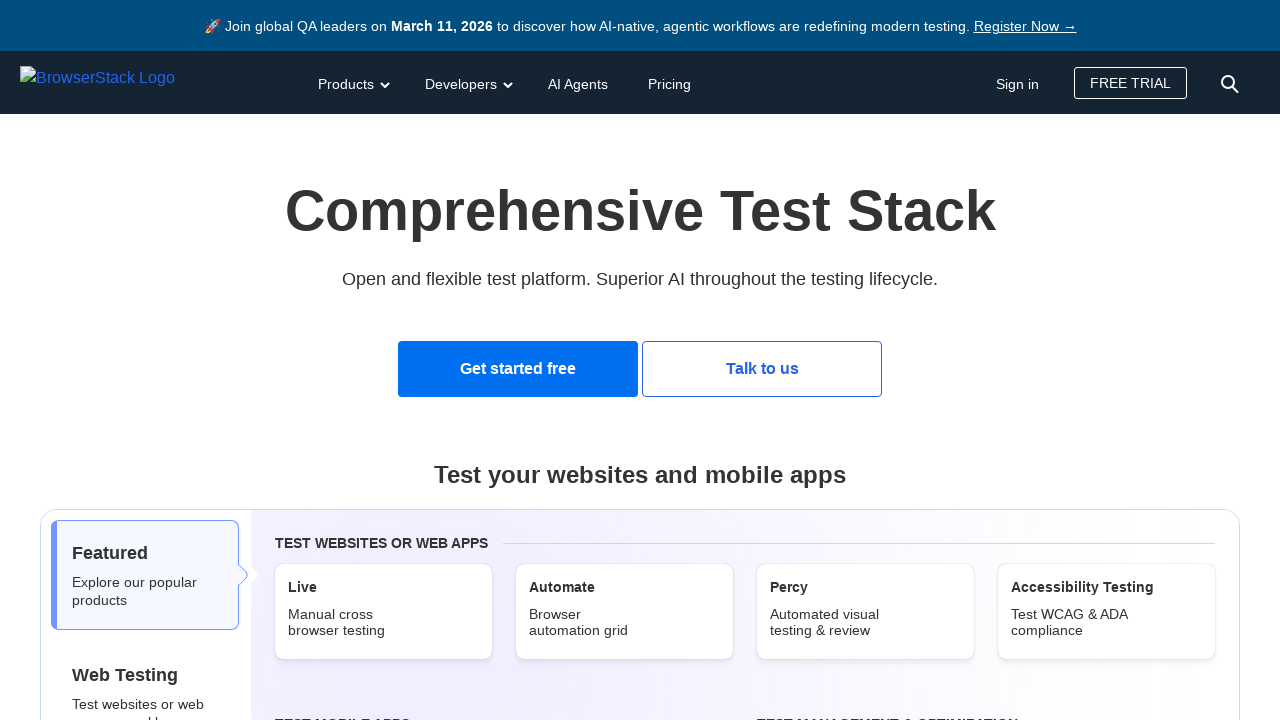